Tests checkbox functionality by navigating to the checkboxes page, checking an unchecked checkbox, and unchecking a checked checkbox

Starting URL: http://the-internet.herokuapp.com

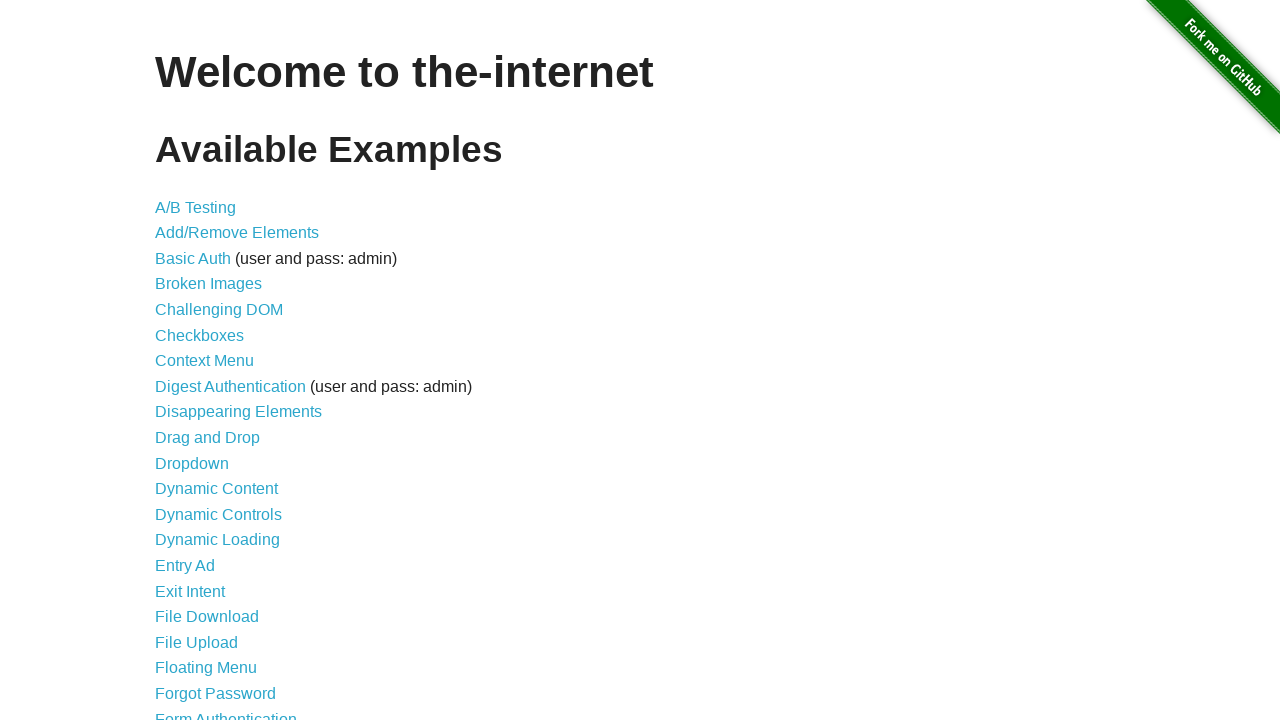

Waited for welcome text to load on homepage
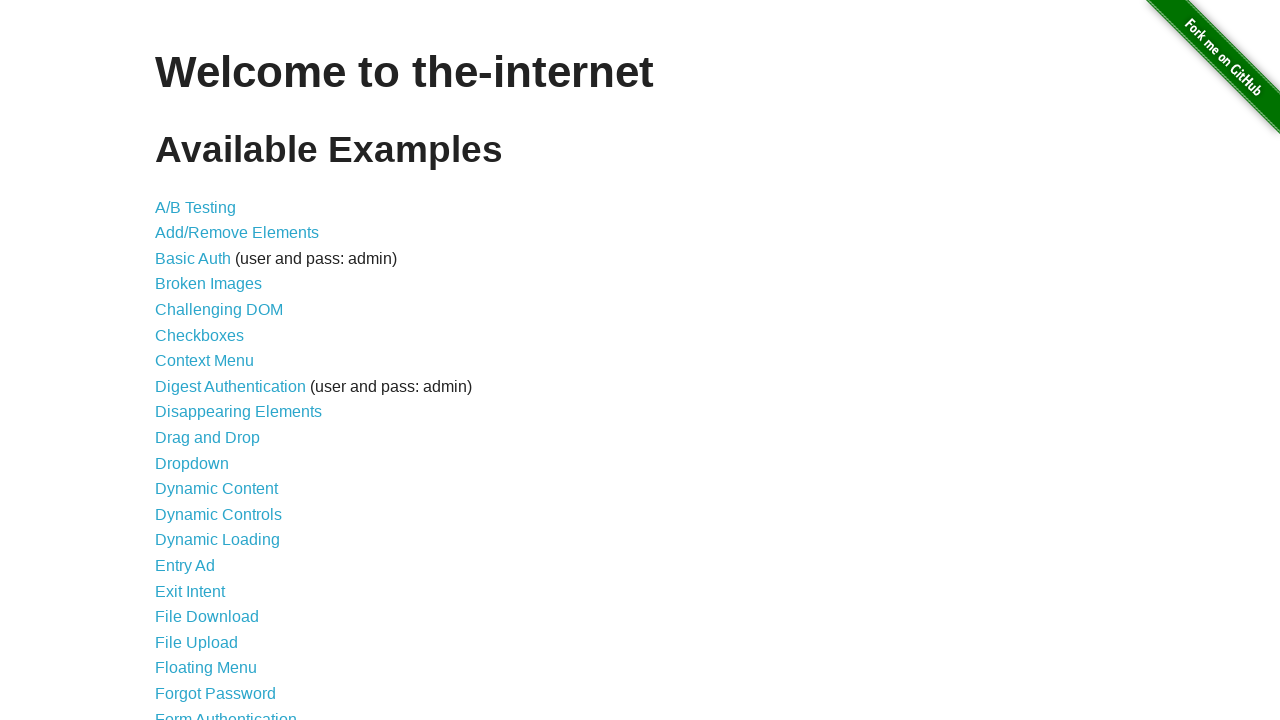

Clicked on Checkboxes link at (200, 335) on #content li:nth-child(6) a
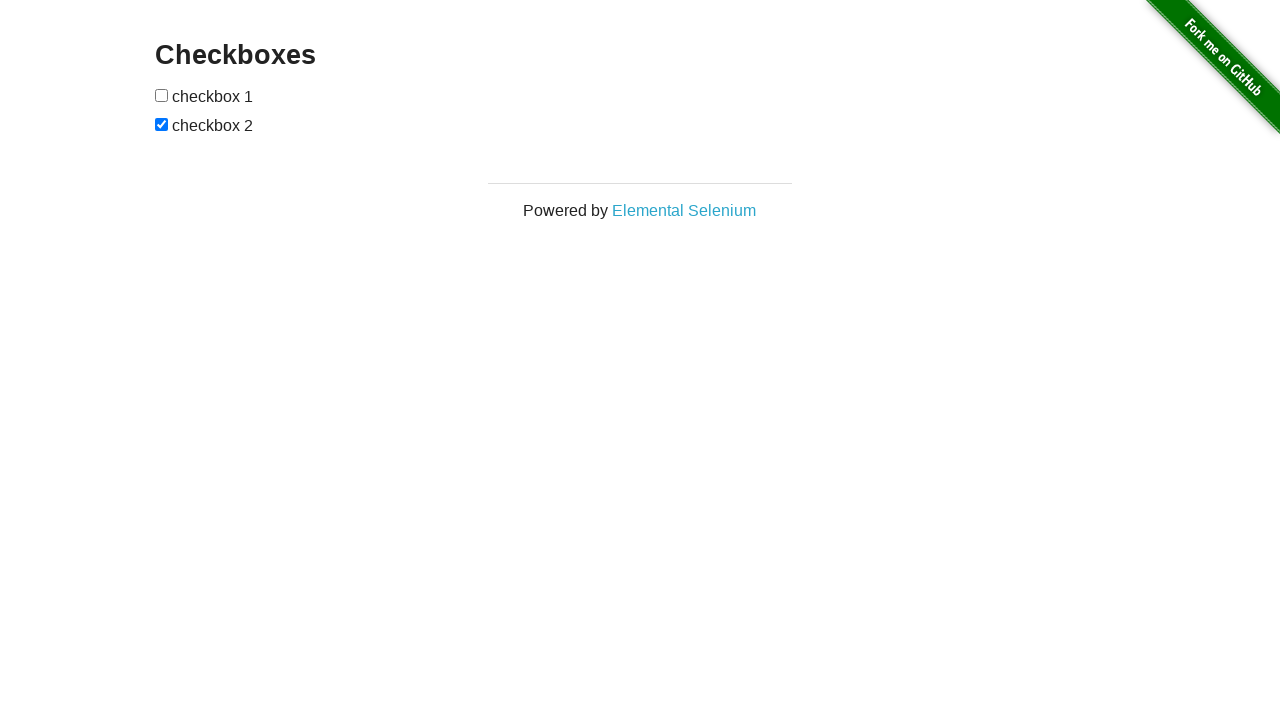

Checkboxes page loaded successfully
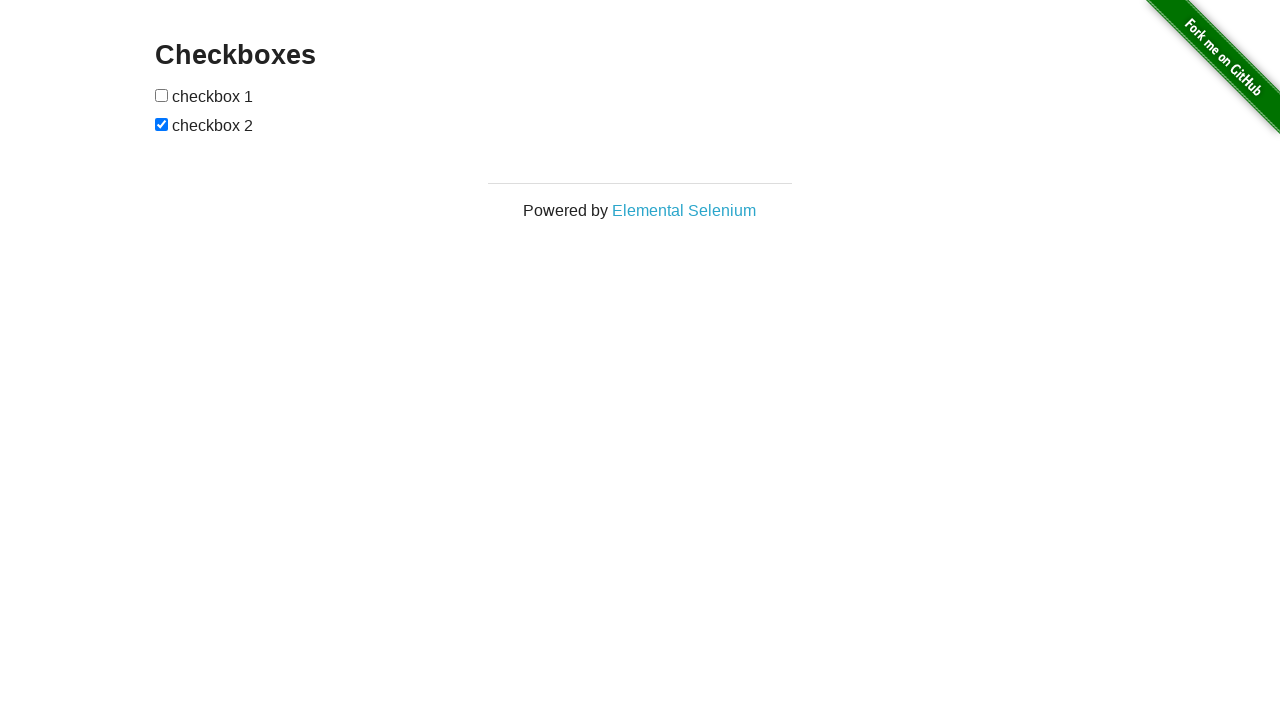

Checked the first checkbox (was unchecked) at (162, 95) on #checkboxes input[type=checkbox]:nth-child(1)
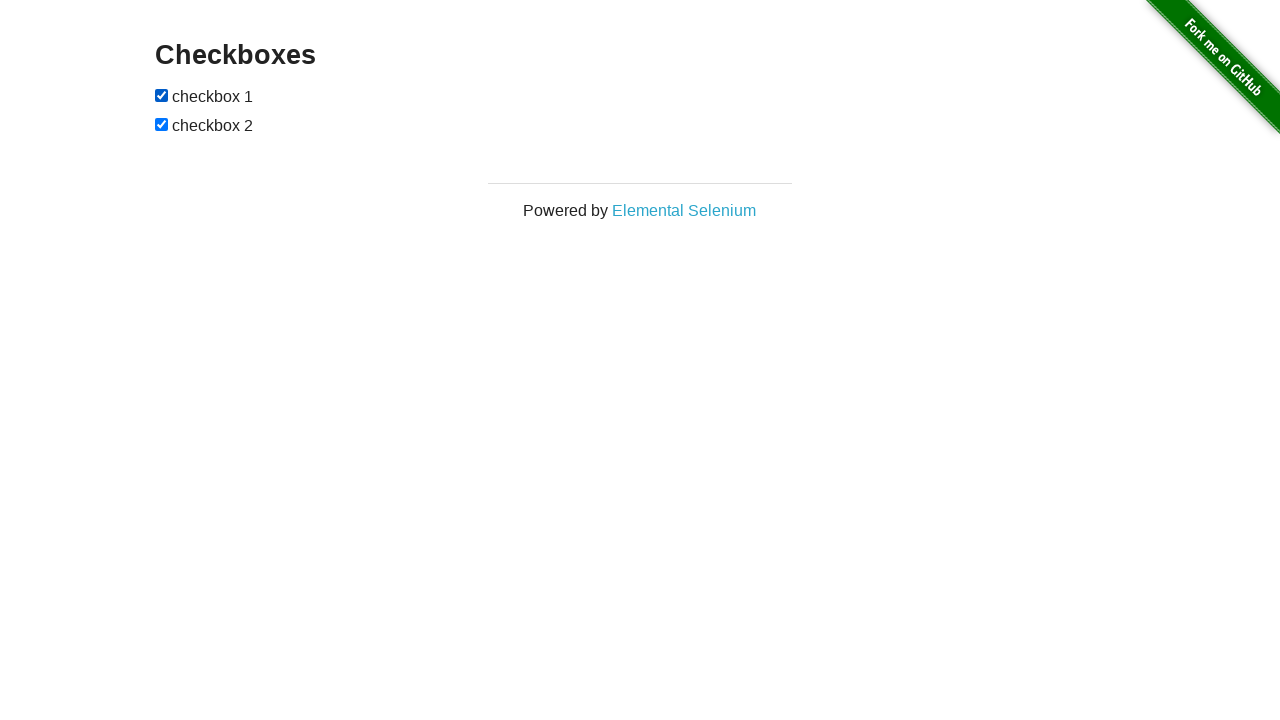

Unchecked the second checkbox (was checked) at (162, 124) on #checkboxes input[type=checkbox]:nth-child(3)
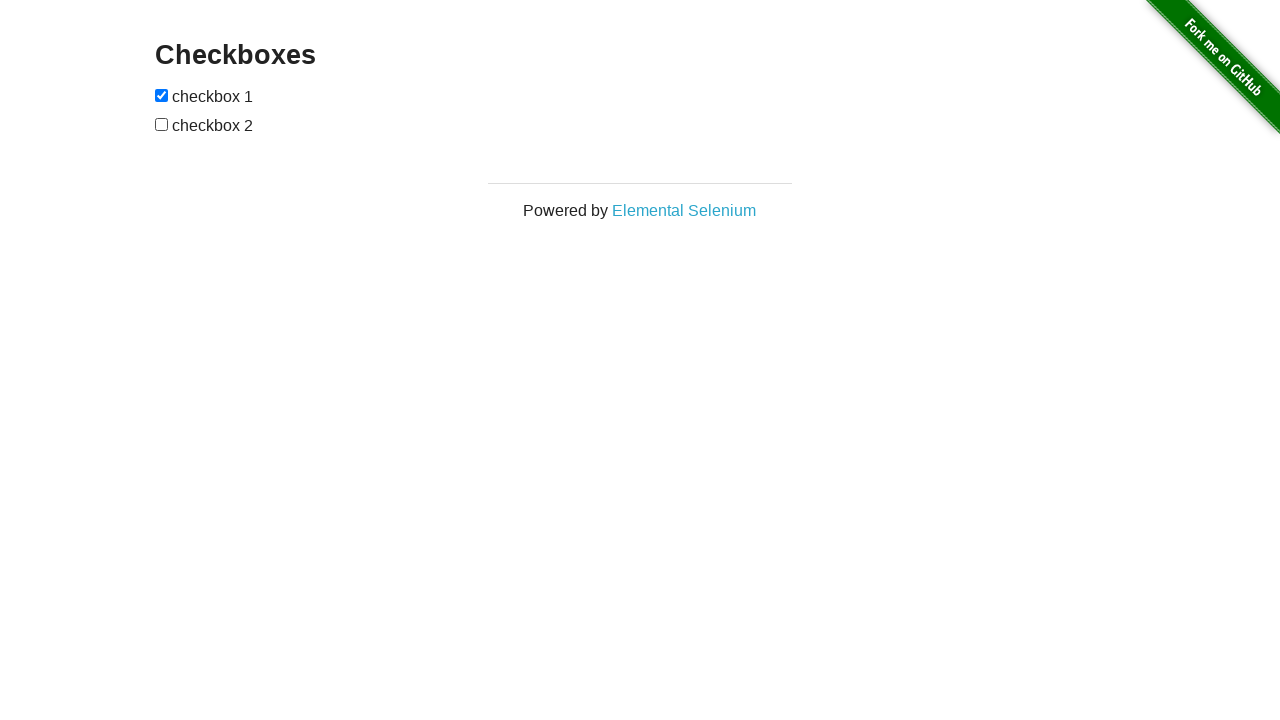

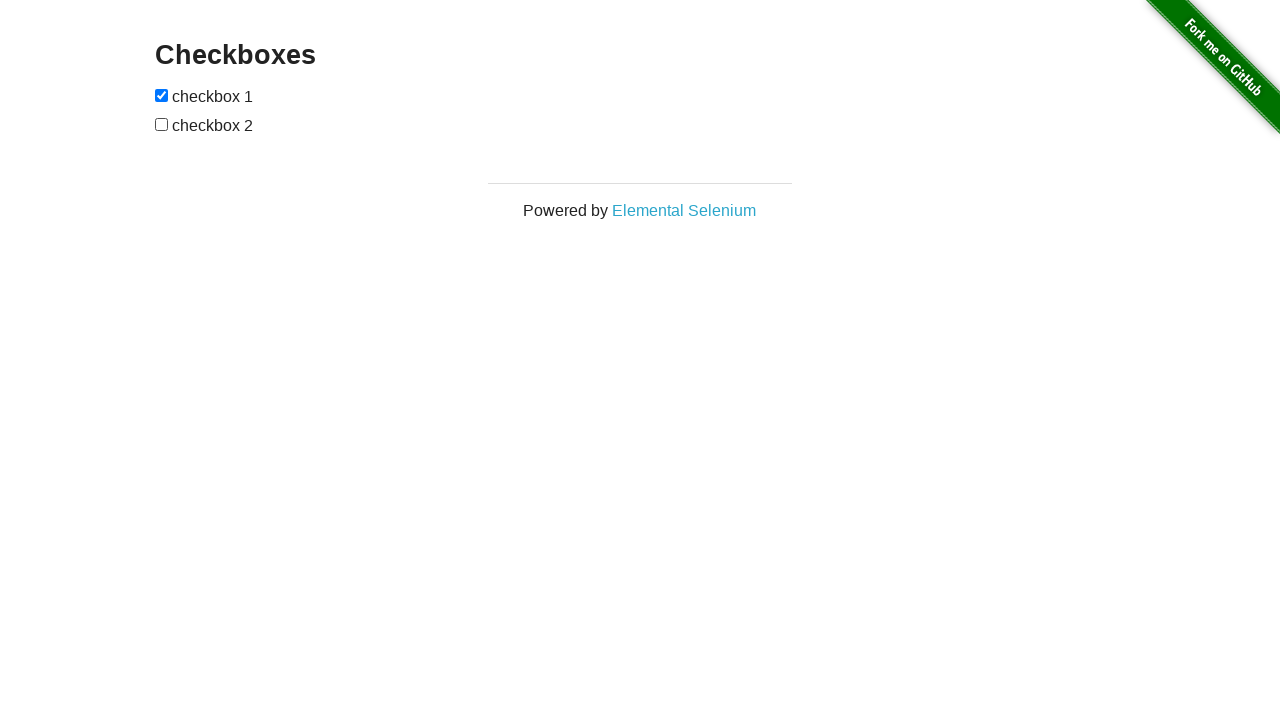